Tests form filling with text inputs and demonstrates copy-paste functionality using keyboard shortcuts between address fields

Starting URL: https://demoqa.com/text-box

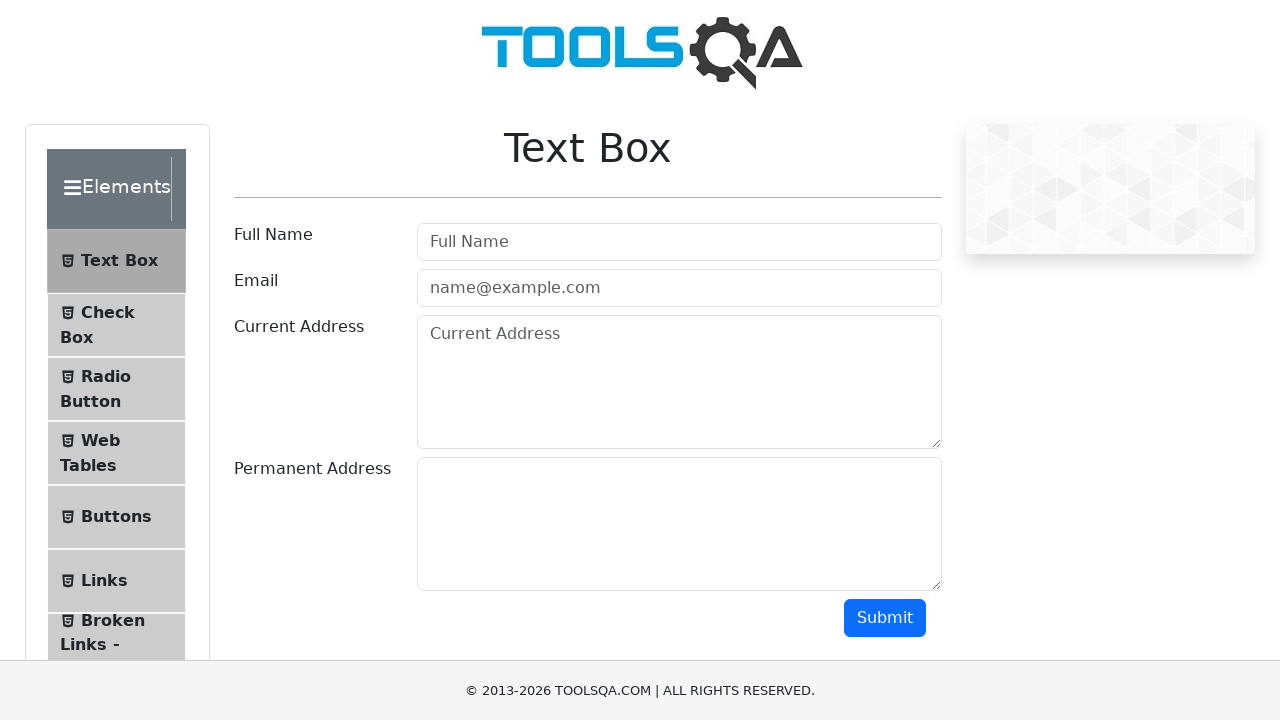

Clicked on username field at (679, 242) on #userName
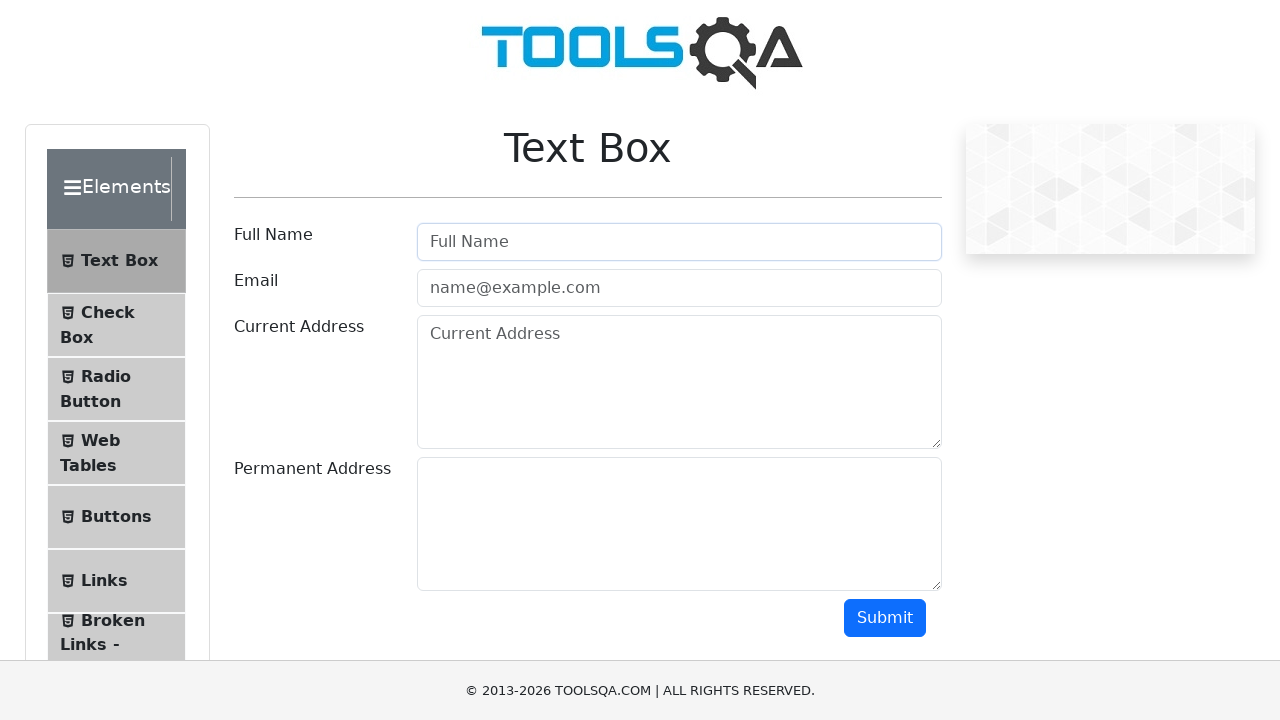

Filled username field with 'JohnDoe2024' on #userName
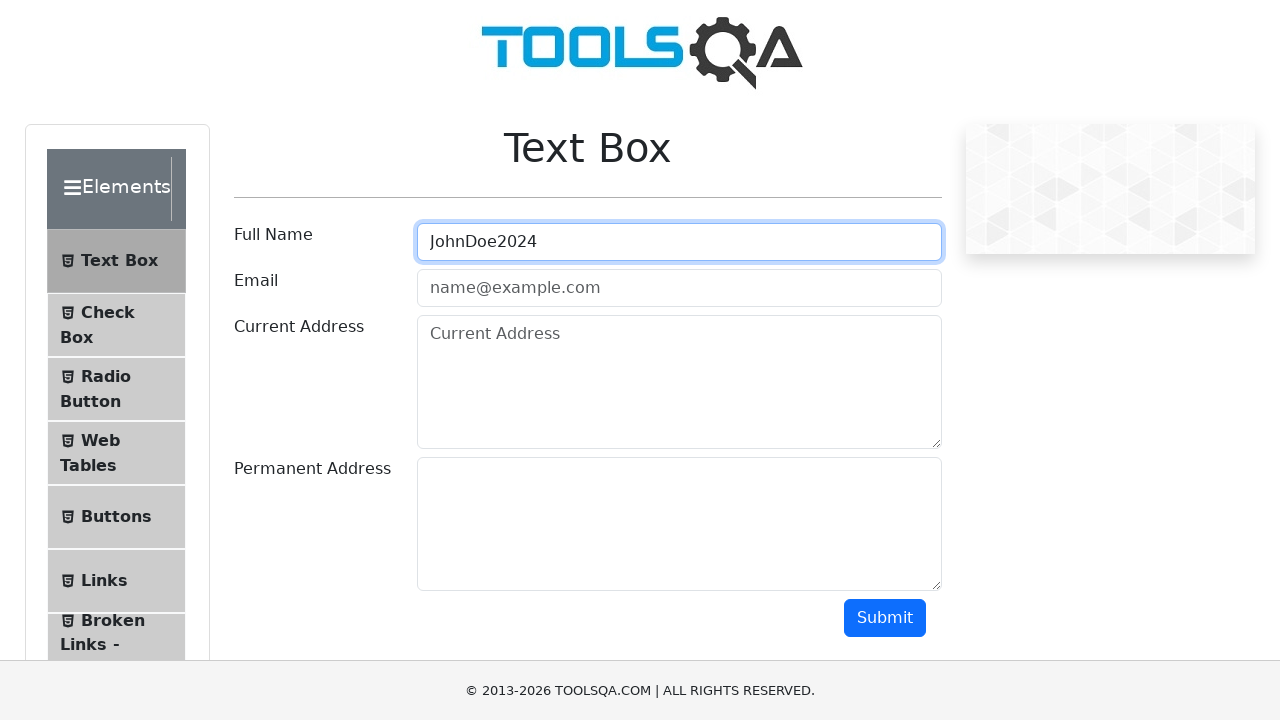

Filled email field with 'john.doe2024@example.com' on input[placeholder='name@example.com']
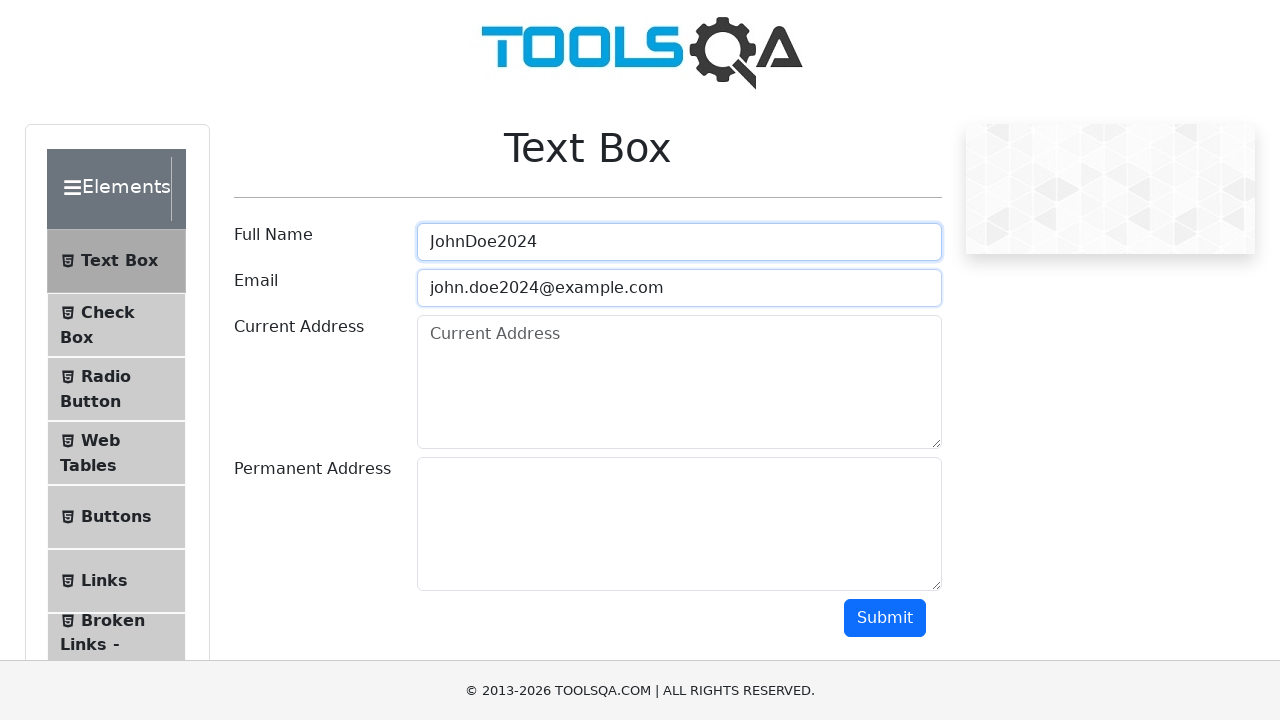

Filled current address field with full address on form[id='userForm']>div:nth-child(3)>div:nth-child(2)>textarea
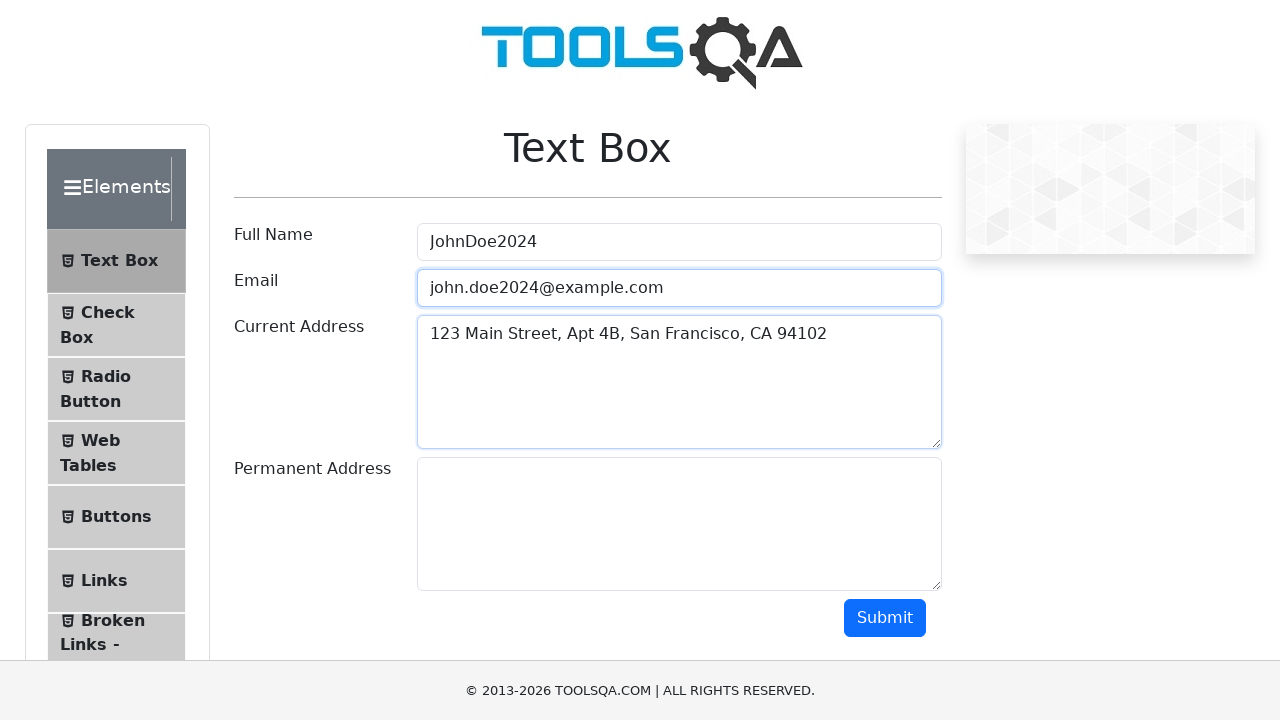

Clicked on current address field to focus it at (679, 382) on form[id='userForm']>div:nth-child(3)>div:nth-child(2)>textarea
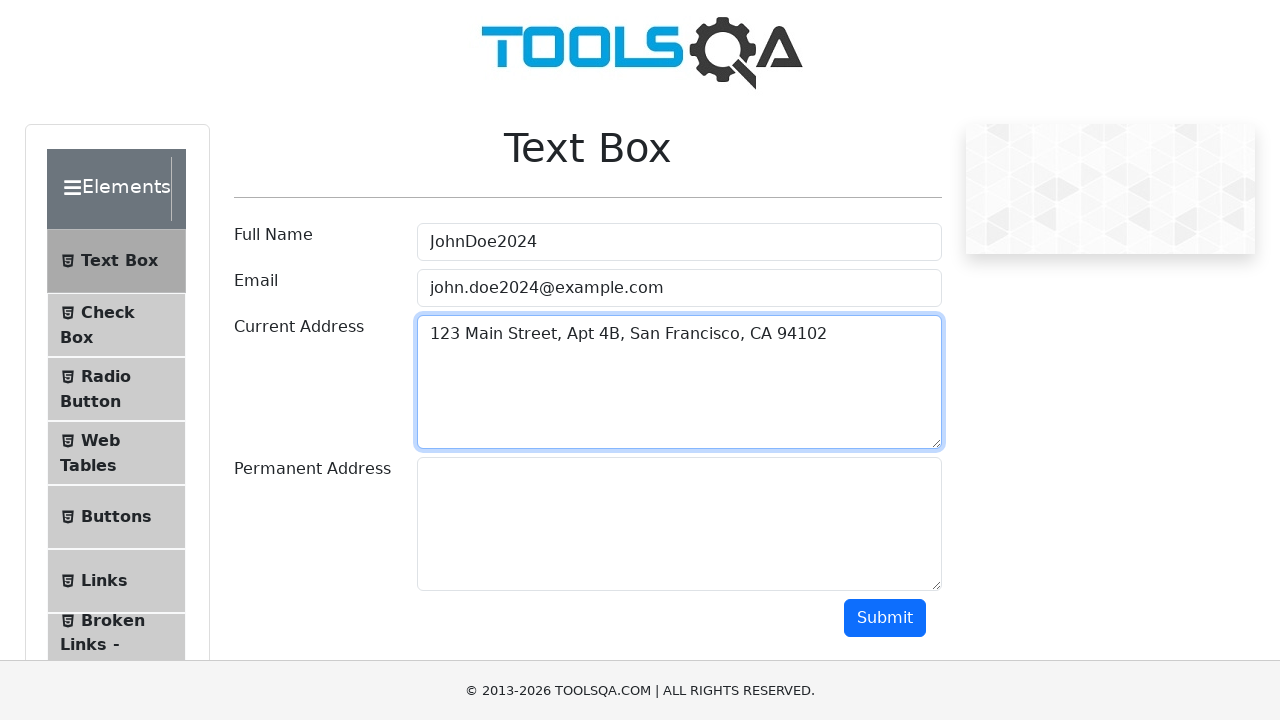

Selected all text in current address field using Ctrl+A
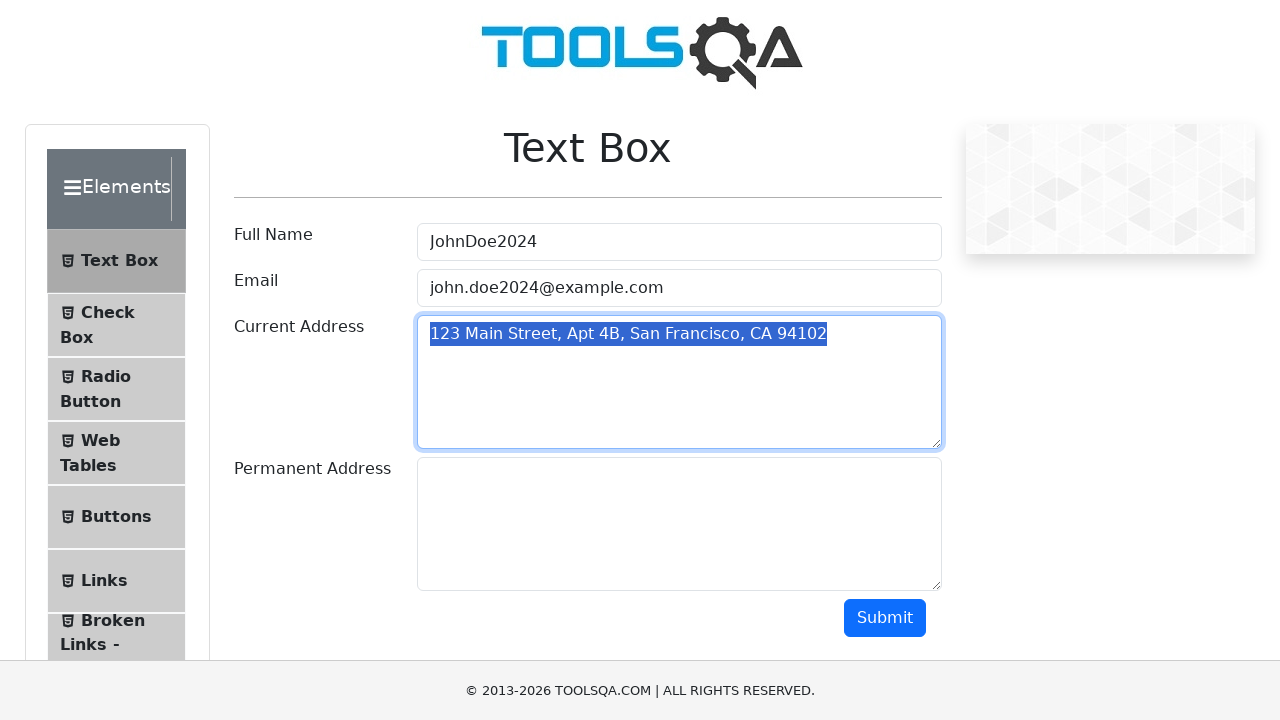

Copied selected address text using Ctrl+C
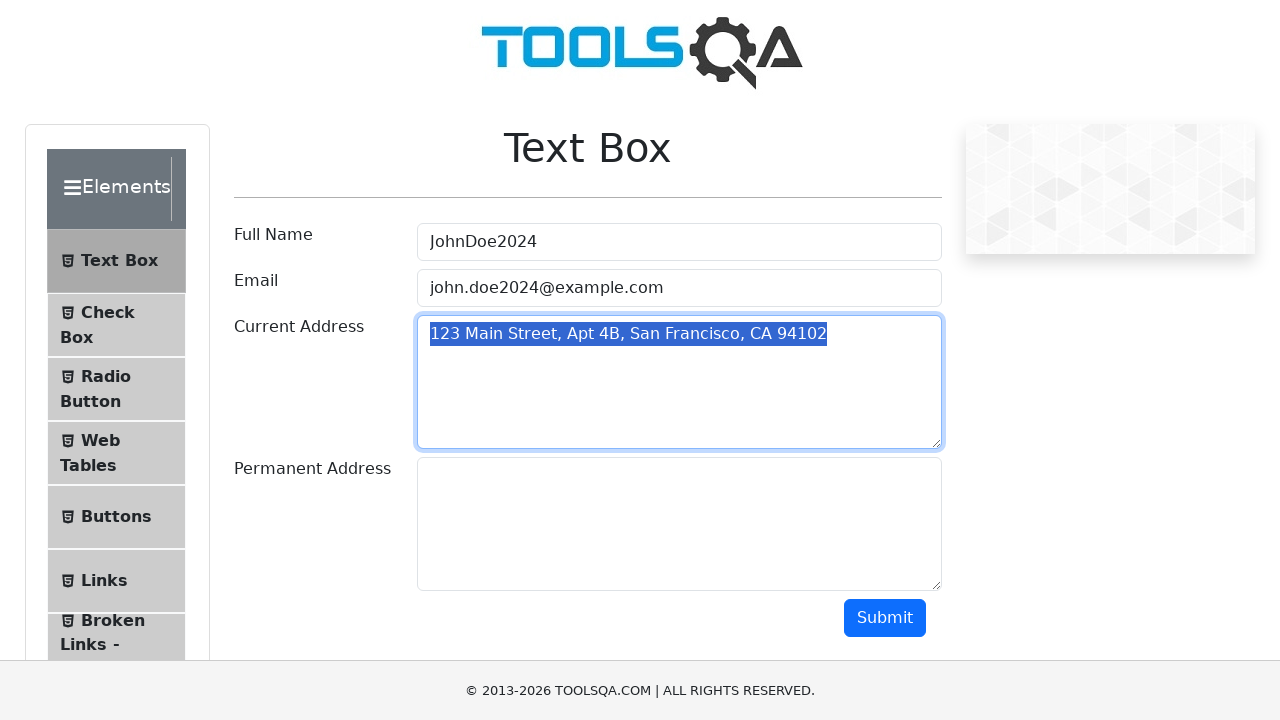

Clicked on permanent address field to focus it at (679, 524) on textarea#permanentAddress
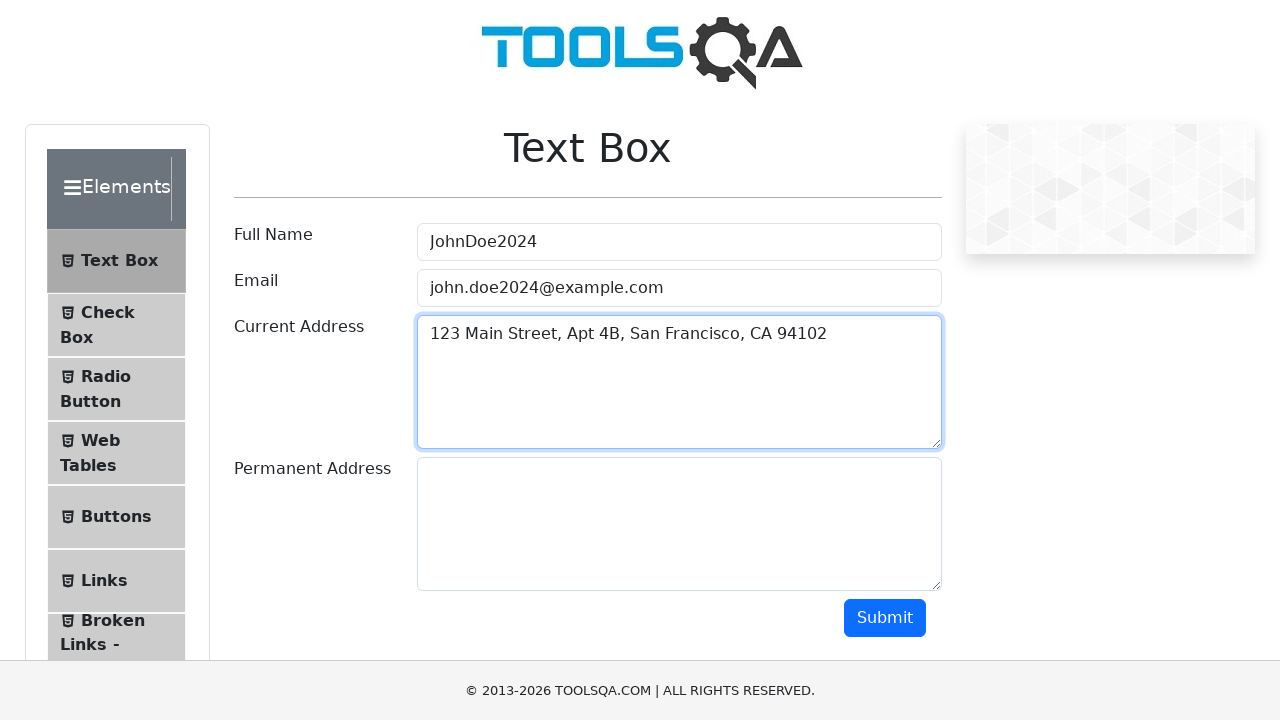

Pasted copied address text into permanent address field using Ctrl+V
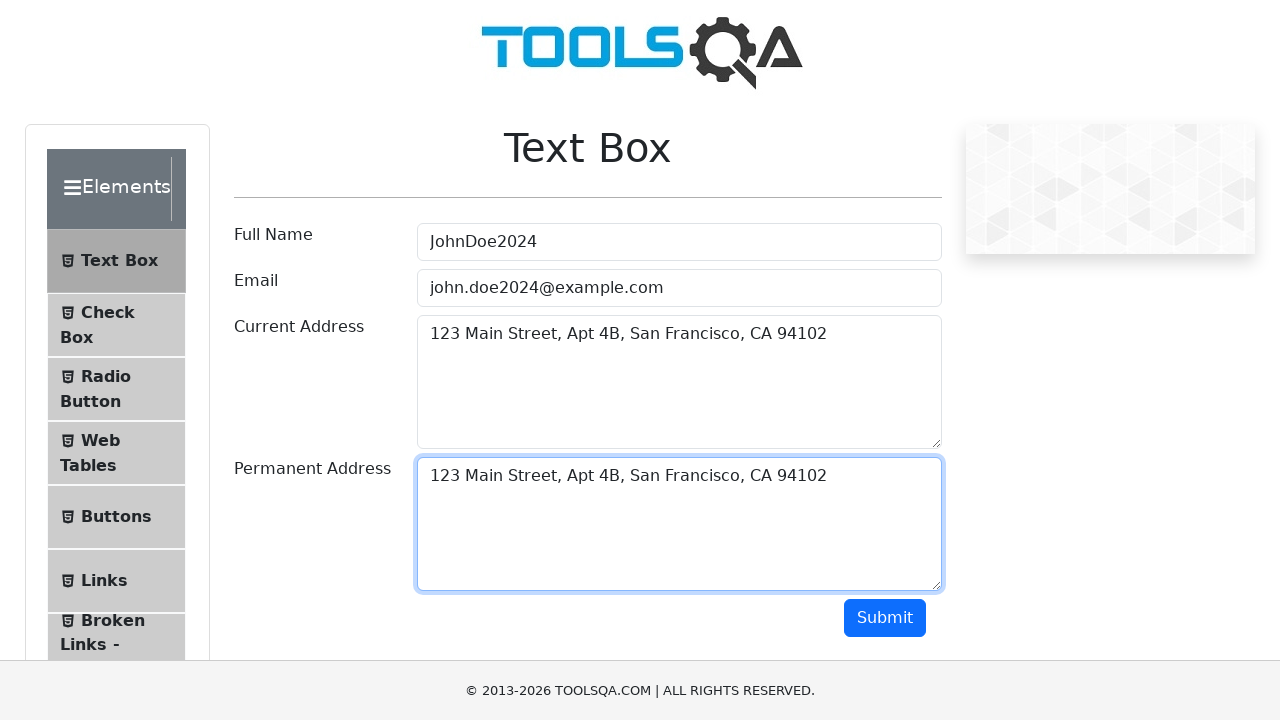

Clicked Submit button to submit the form at (885, 618) on button:has-text('Submit')
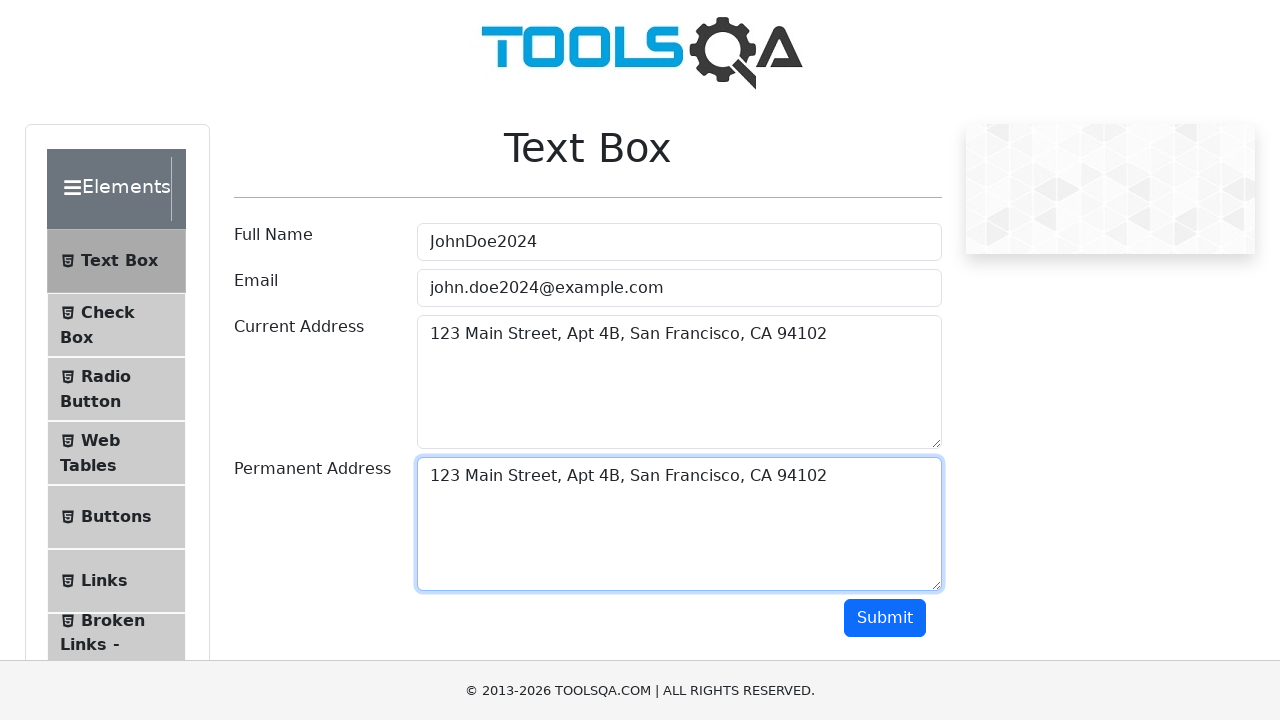

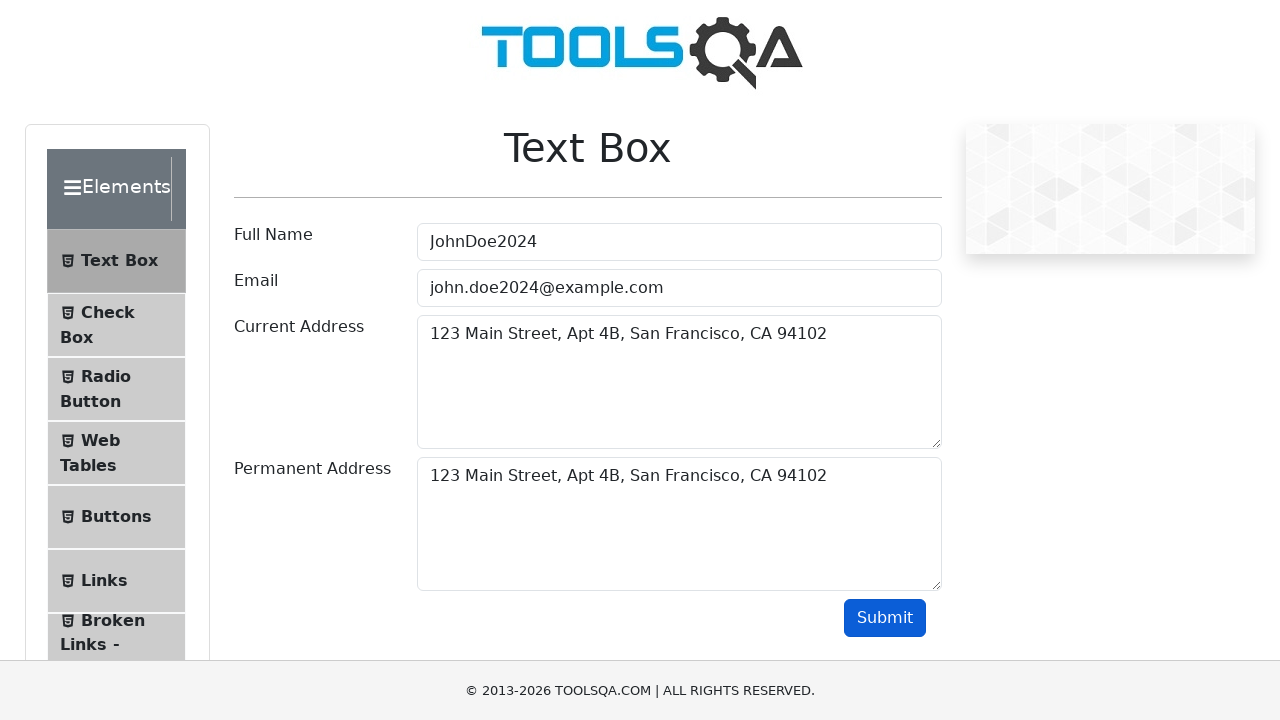